Navigates to the login page, clicks login button without credentials, then closes the error message

Starting URL: https://the-internet.herokuapp.com/

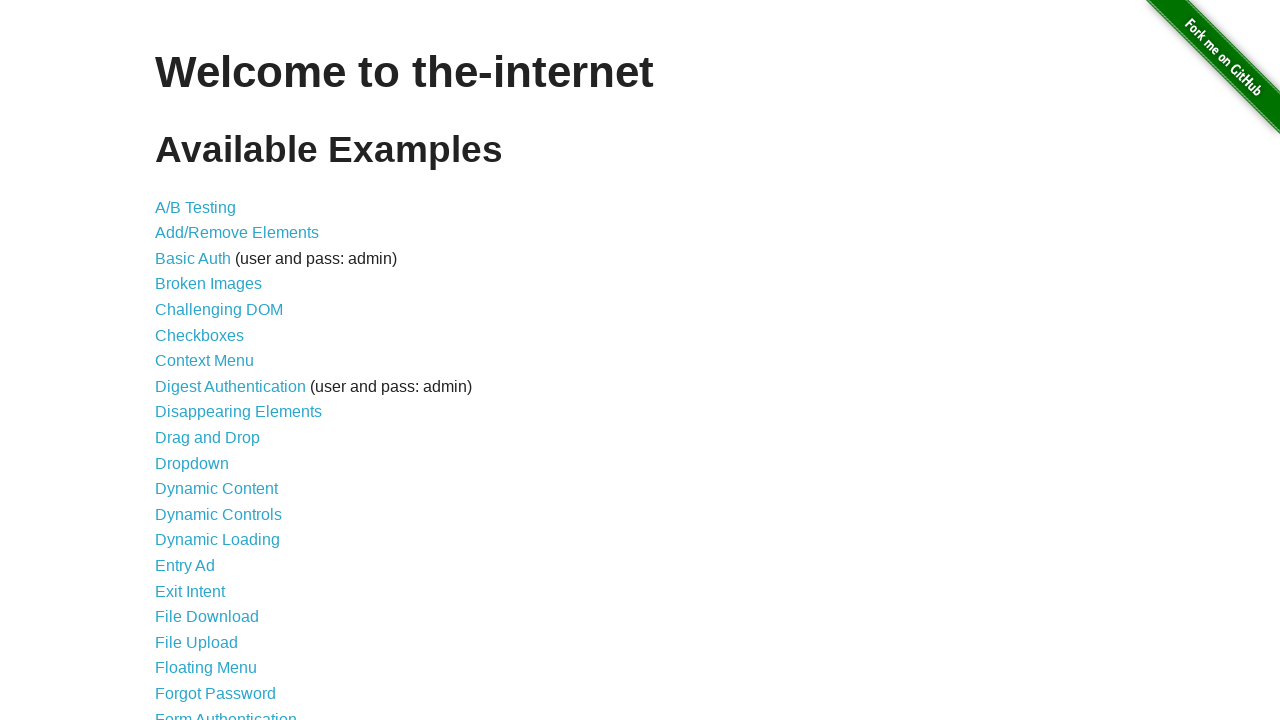

Navigated to the-internet.herokuapp.com homepage
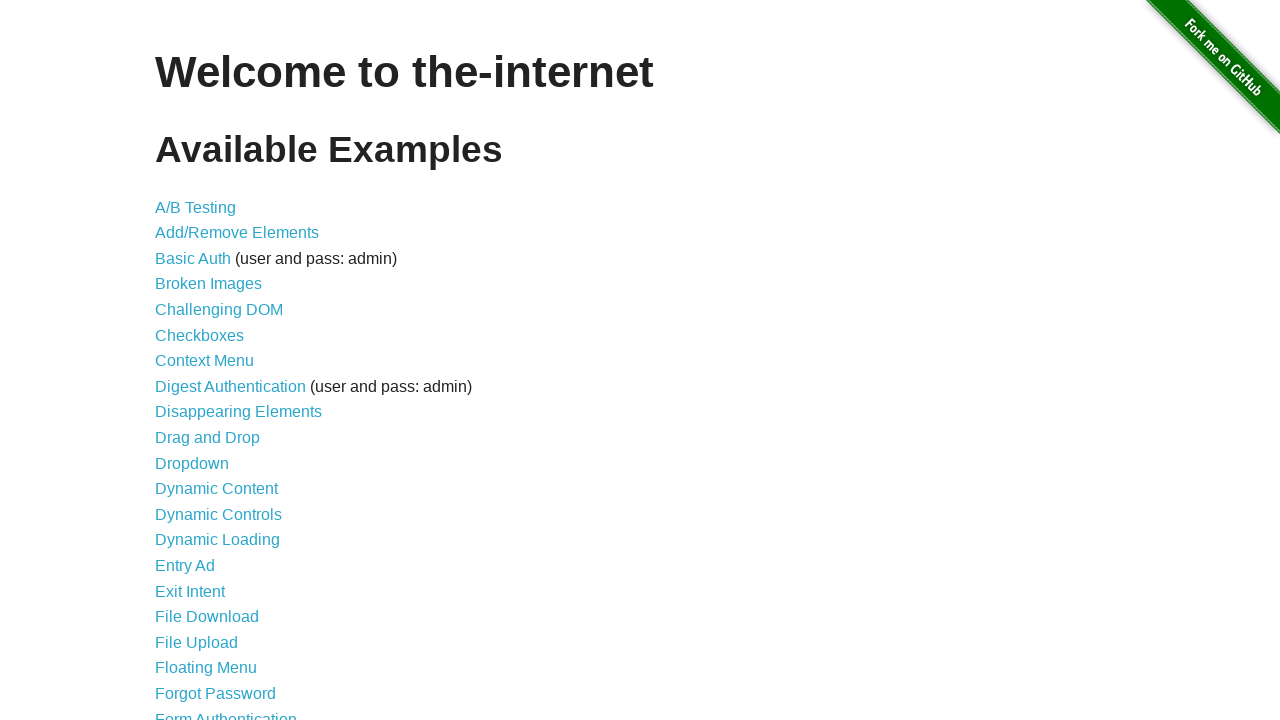

Clicked on Form Authentication link at (226, 712) on xpath=//a[text()='Form Authentication']
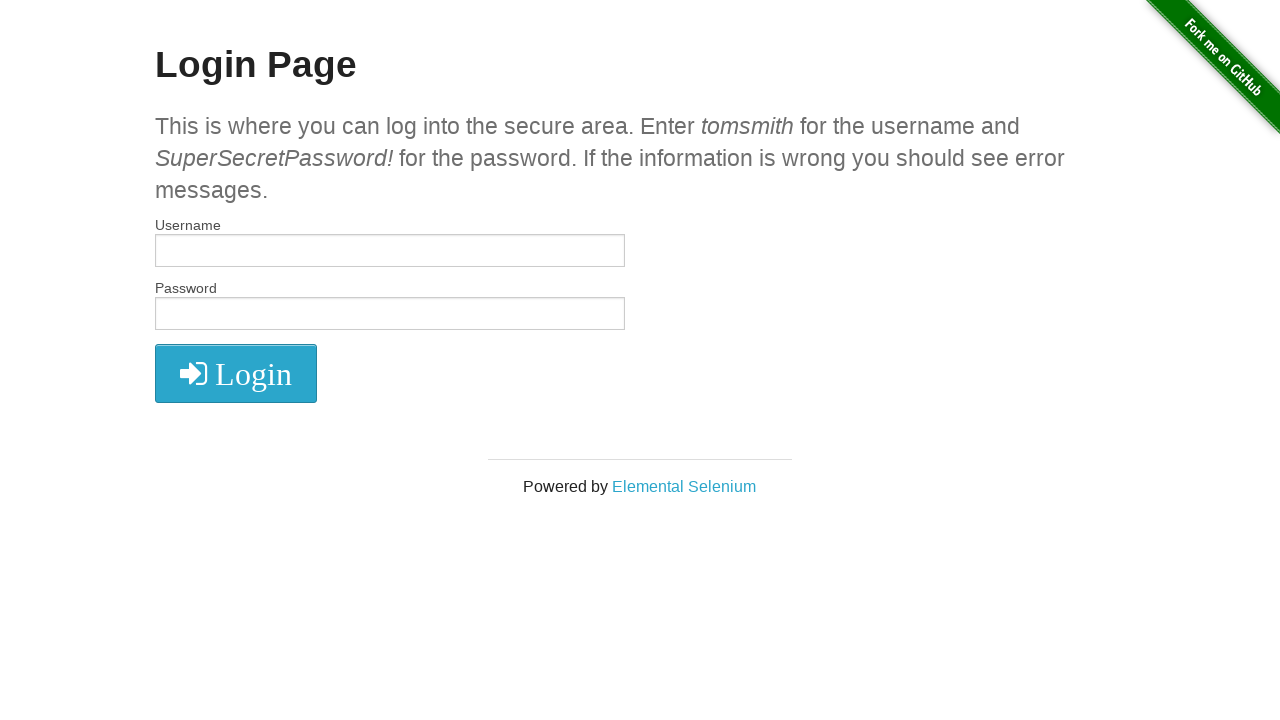

Login page loaded and form selector appeared
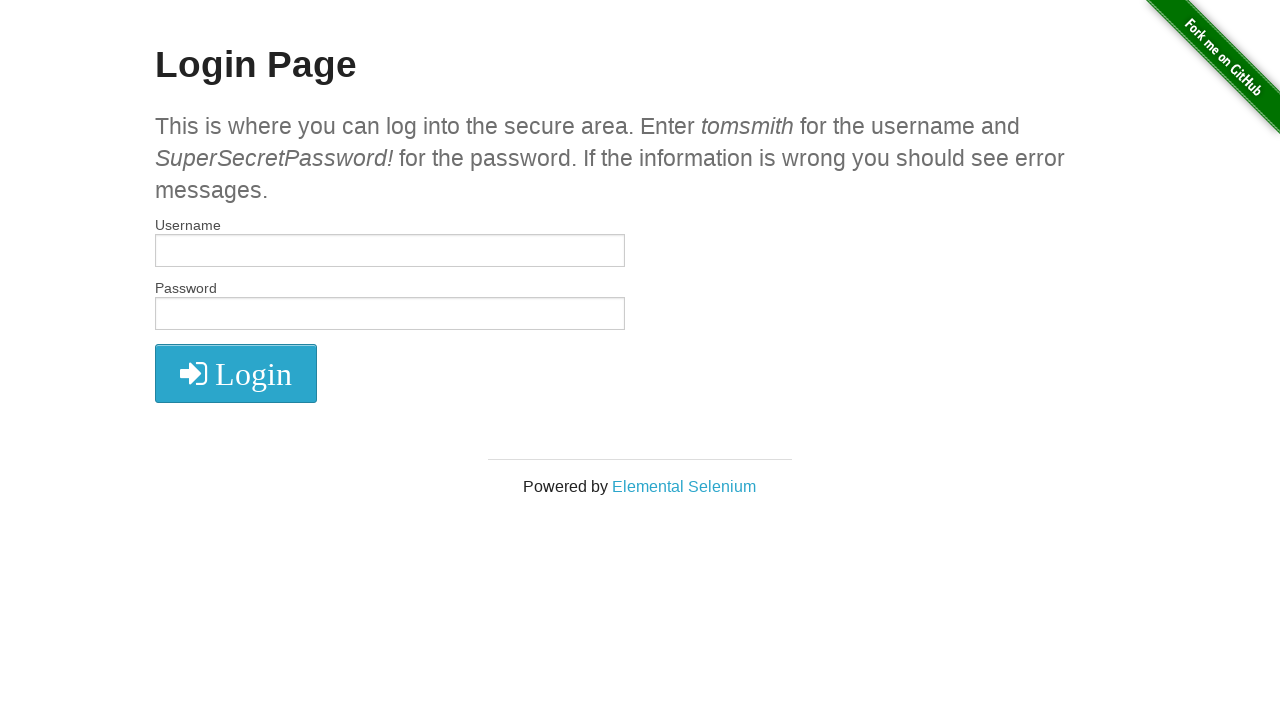

Clicked login button without entering credentials at (236, 374) on xpath=//*[@id='login']/button/i
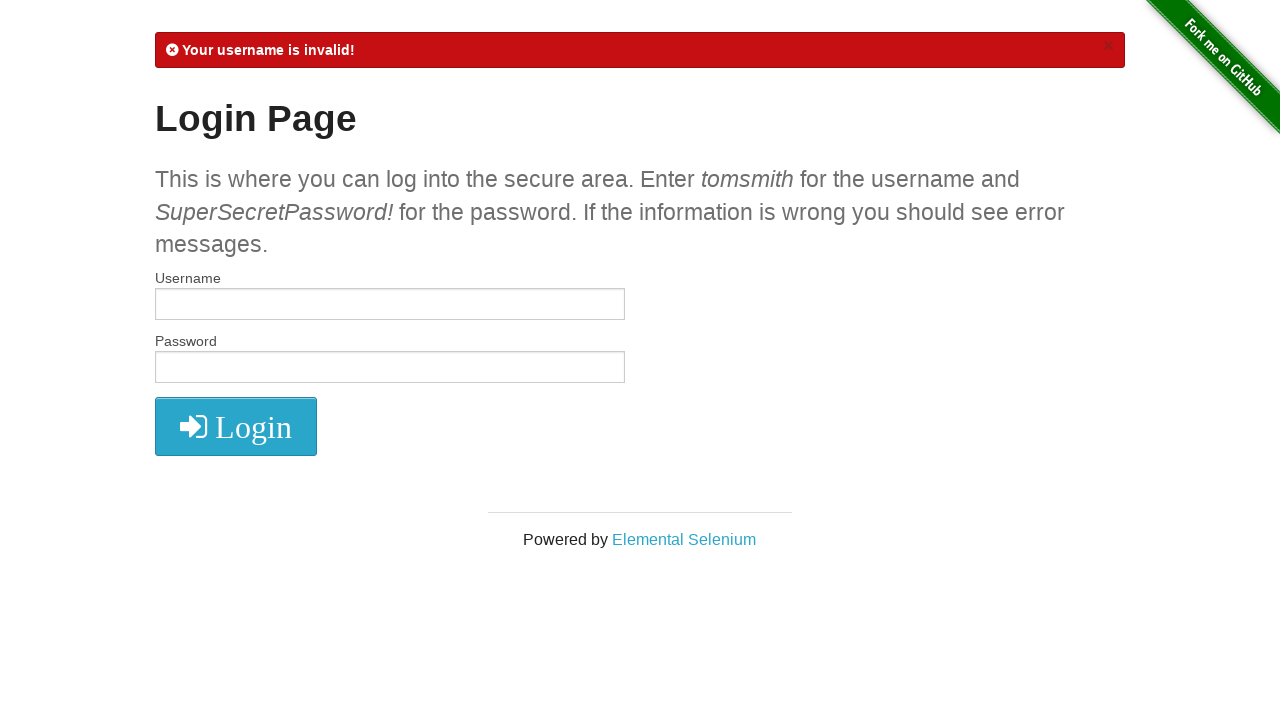

Error message appeared with close button
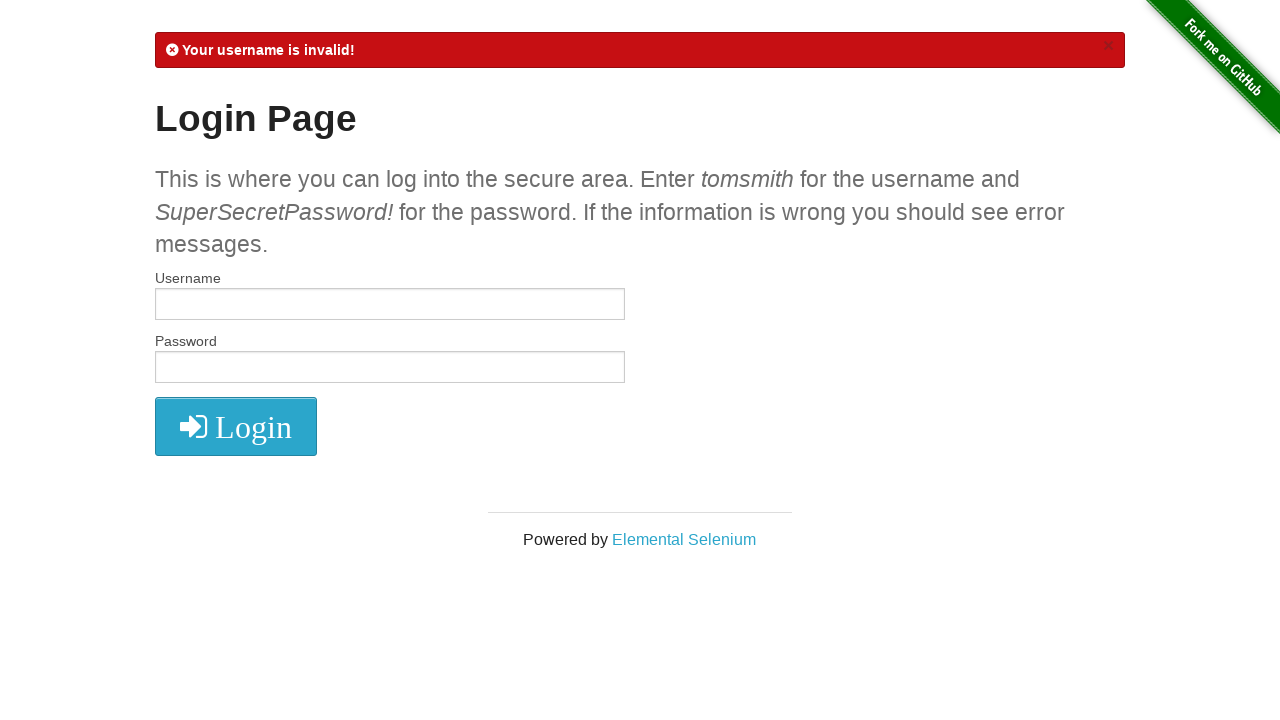

Clicked close button on error message at (1108, 46) on xpath=//a[@class='close']
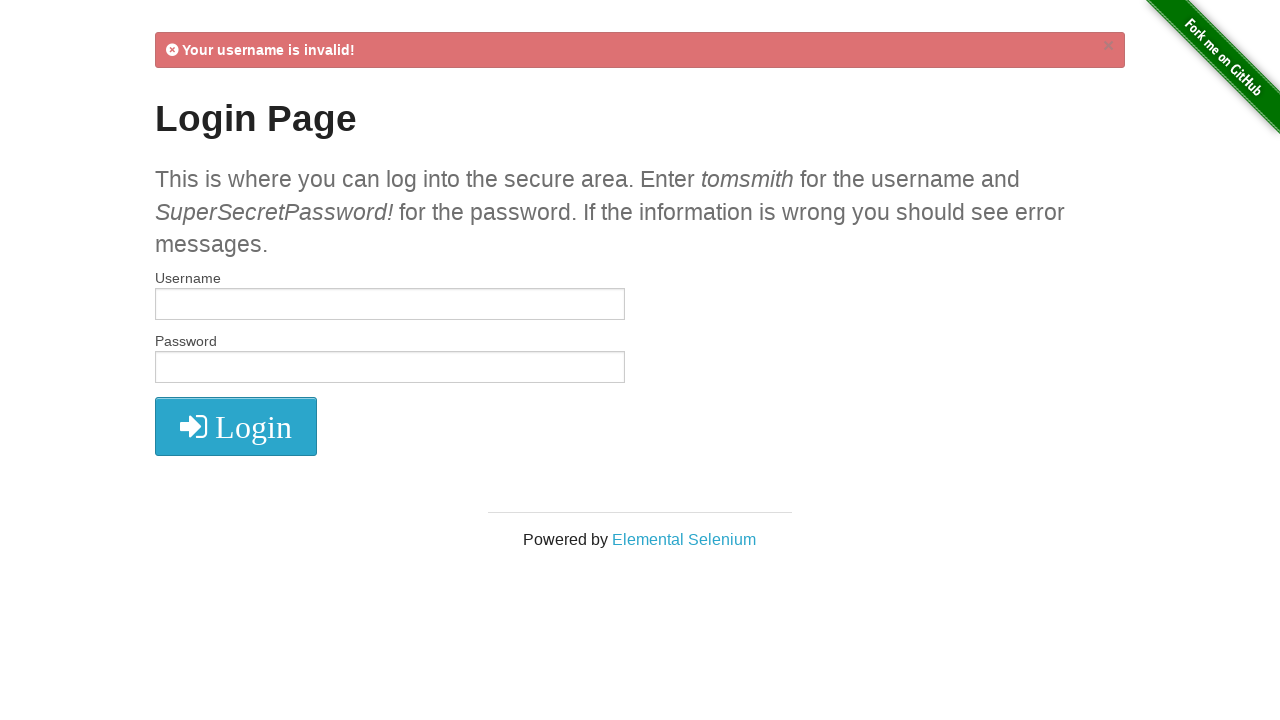

Waited 1 second to verify error message closed
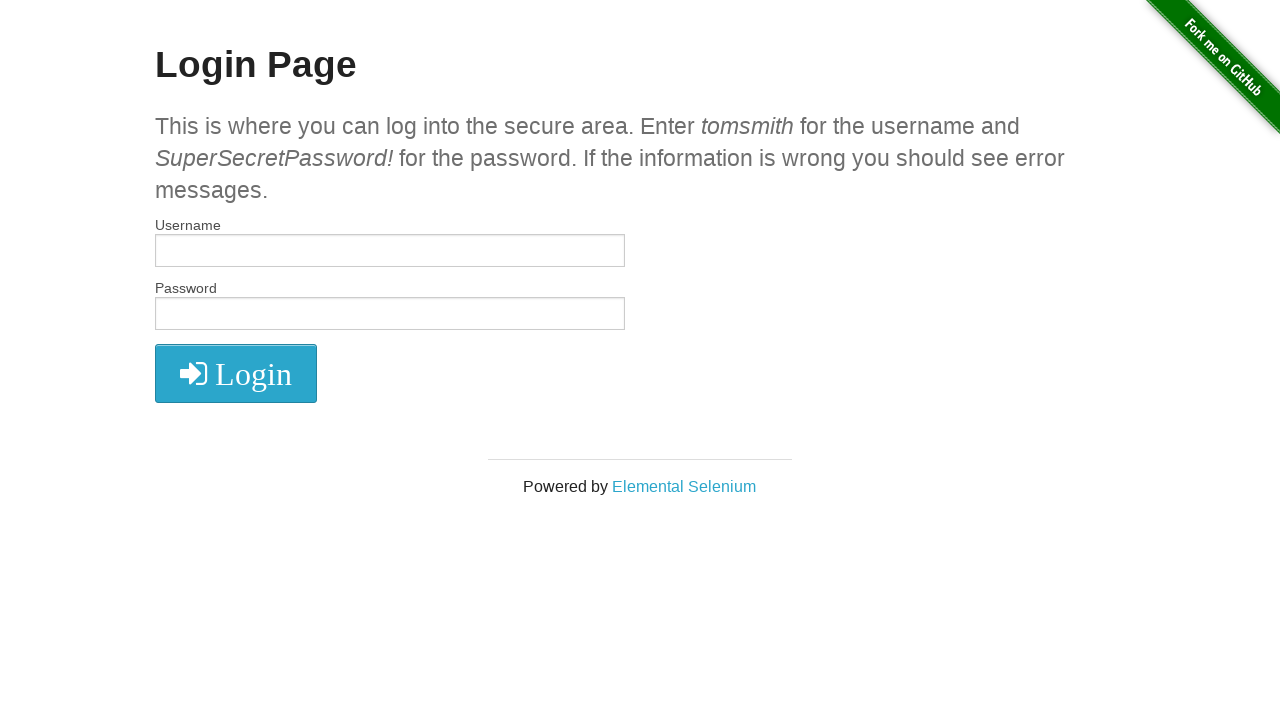

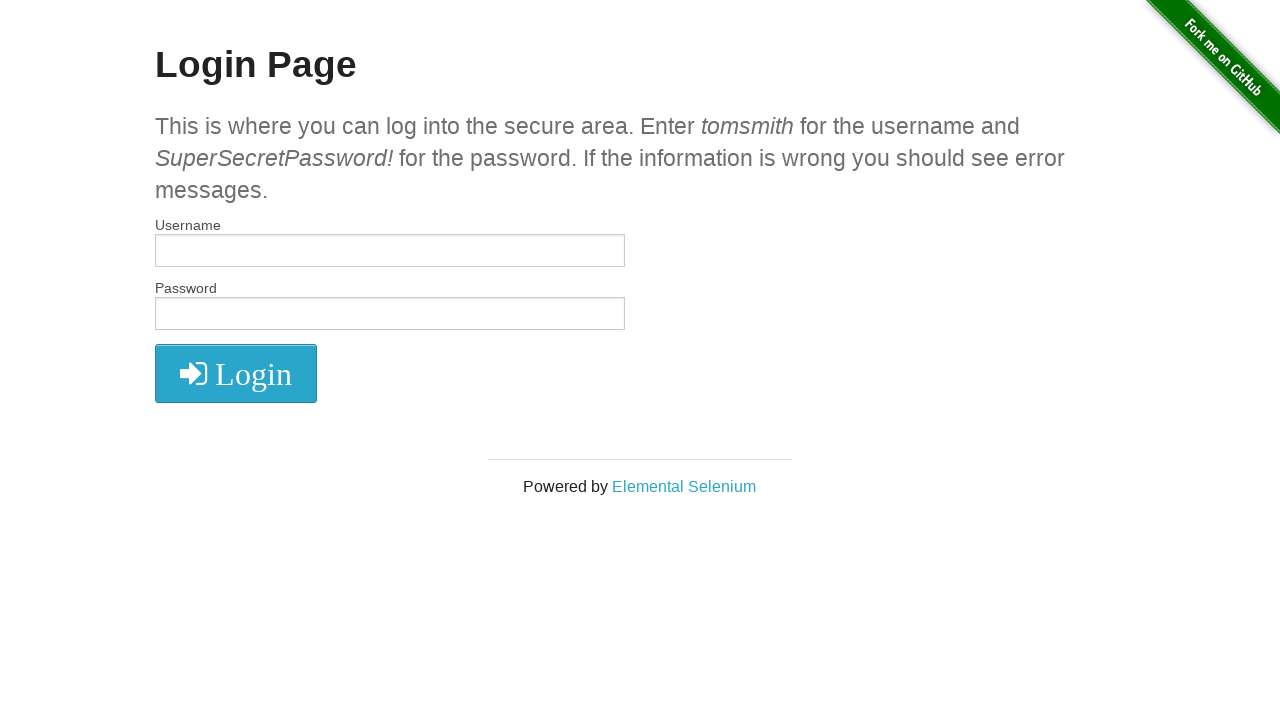